Tests password field validation on MailChimp signup page by entering various password combinations and checking validation rules

Starting URL: https://login.mailchimp.com/signup/

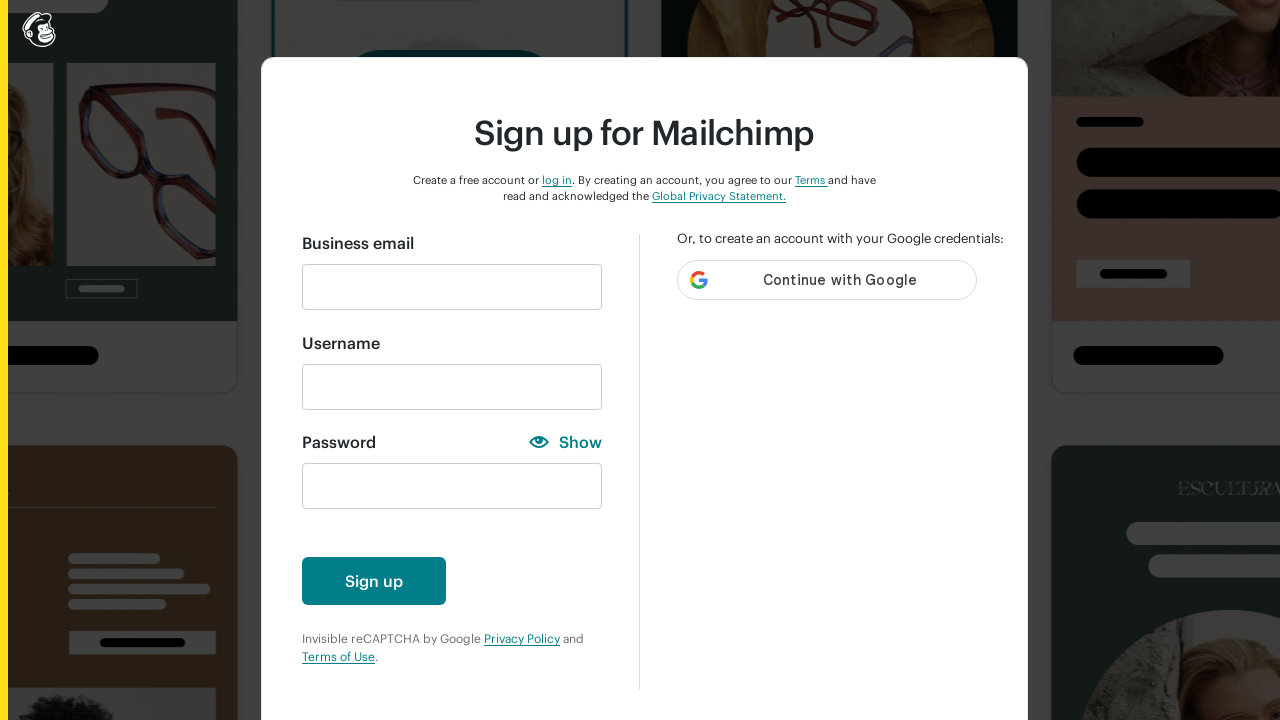

Filled email field with 'autotest&t1@gmail.com' on input#email
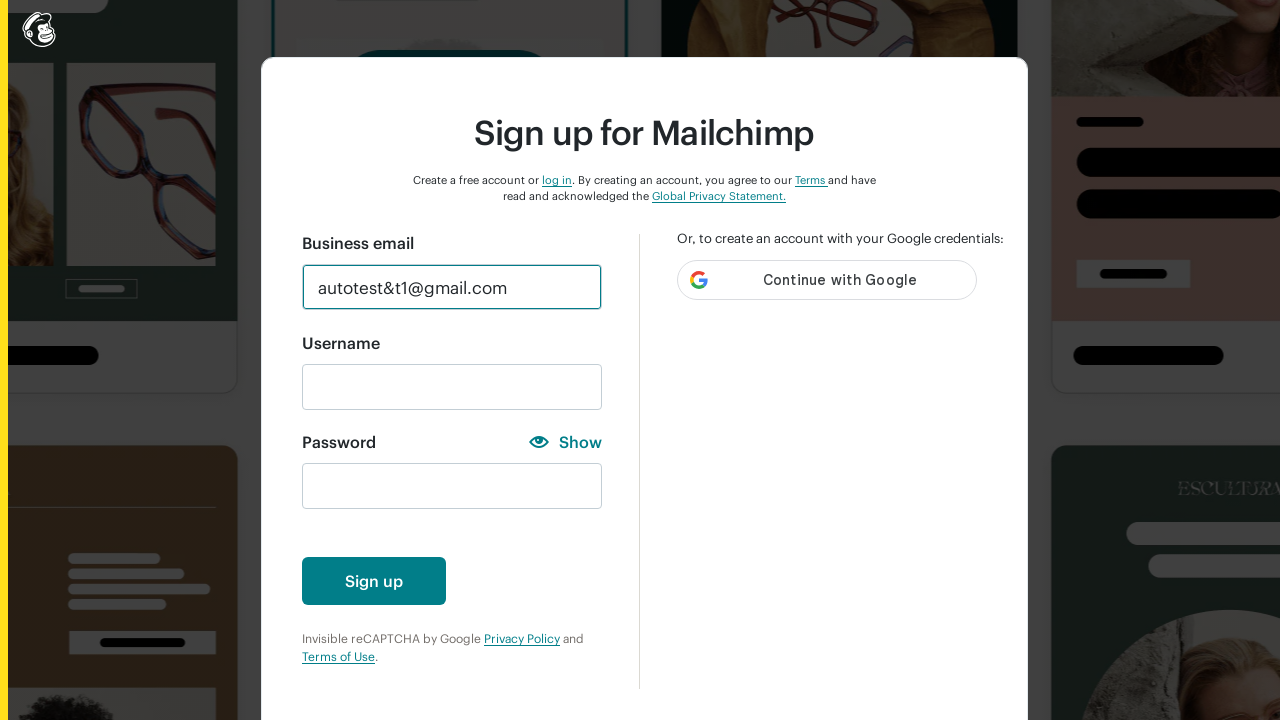

Cleared password field for Case 1 (empty password) on input#new_password
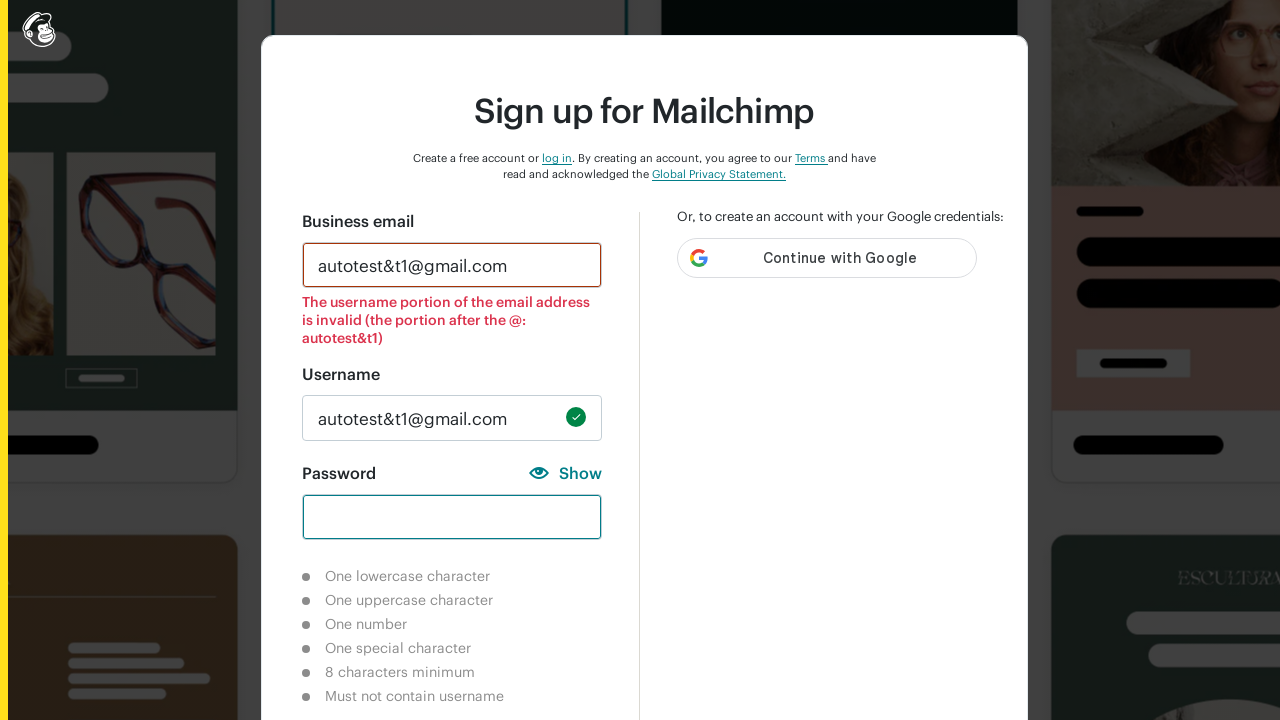

Verified lowercase character validation is incomplete
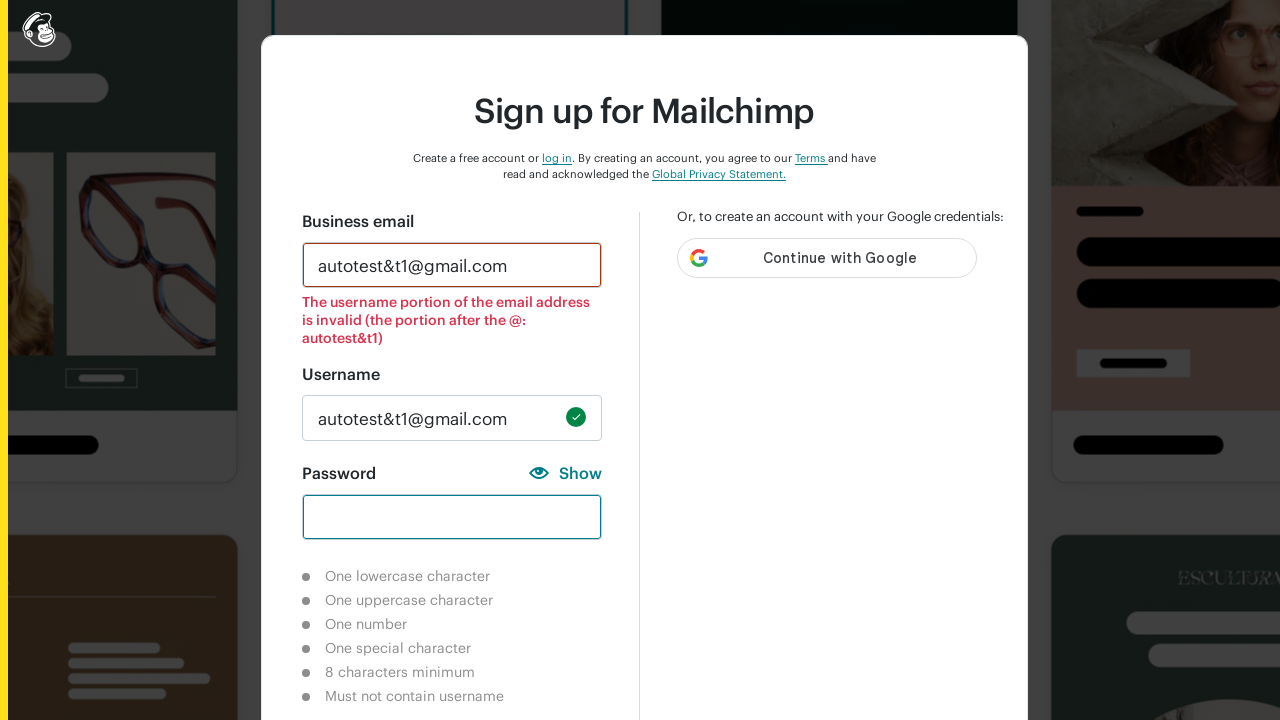

Verified uppercase character validation is incomplete
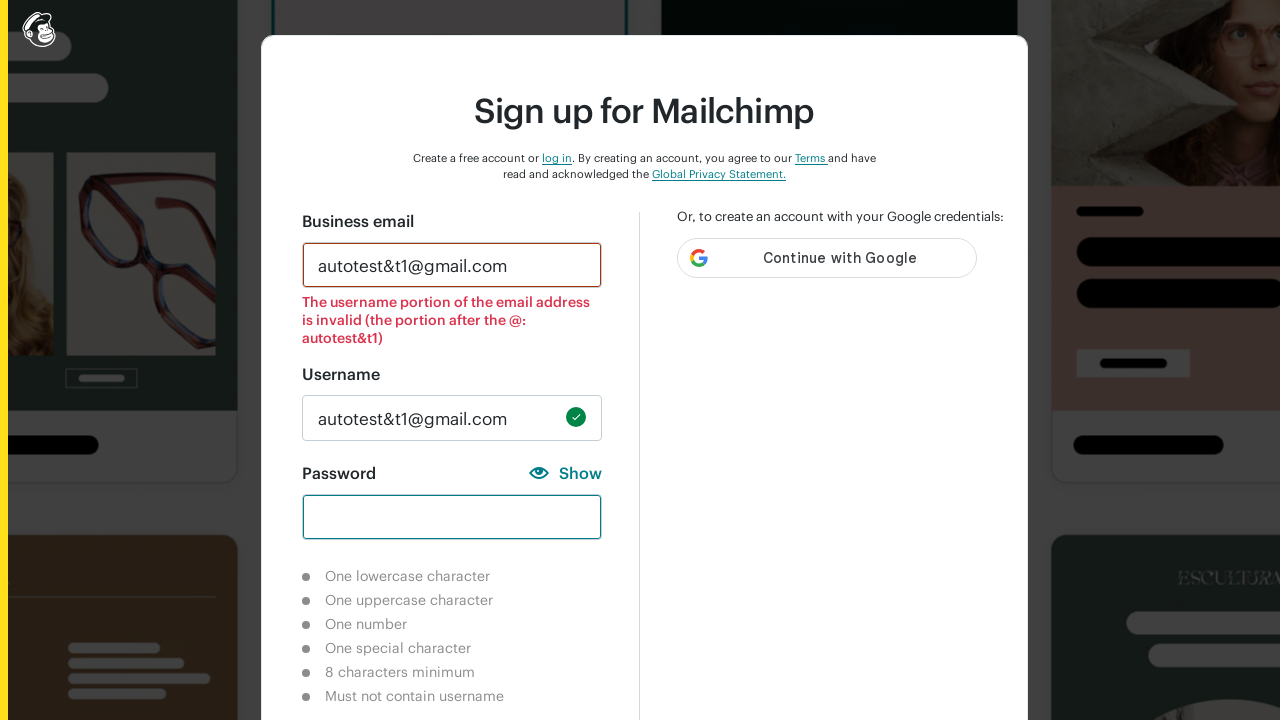

Verified number character validation is incomplete
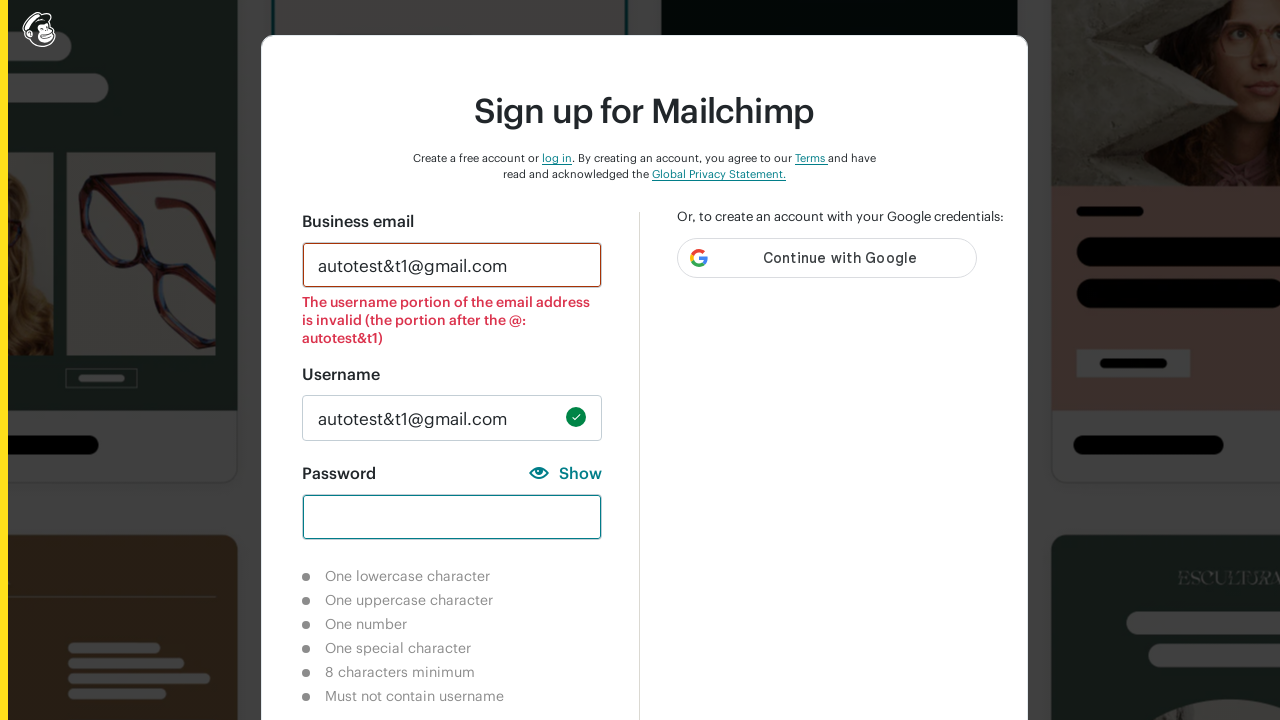

Verified special character validation is incomplete
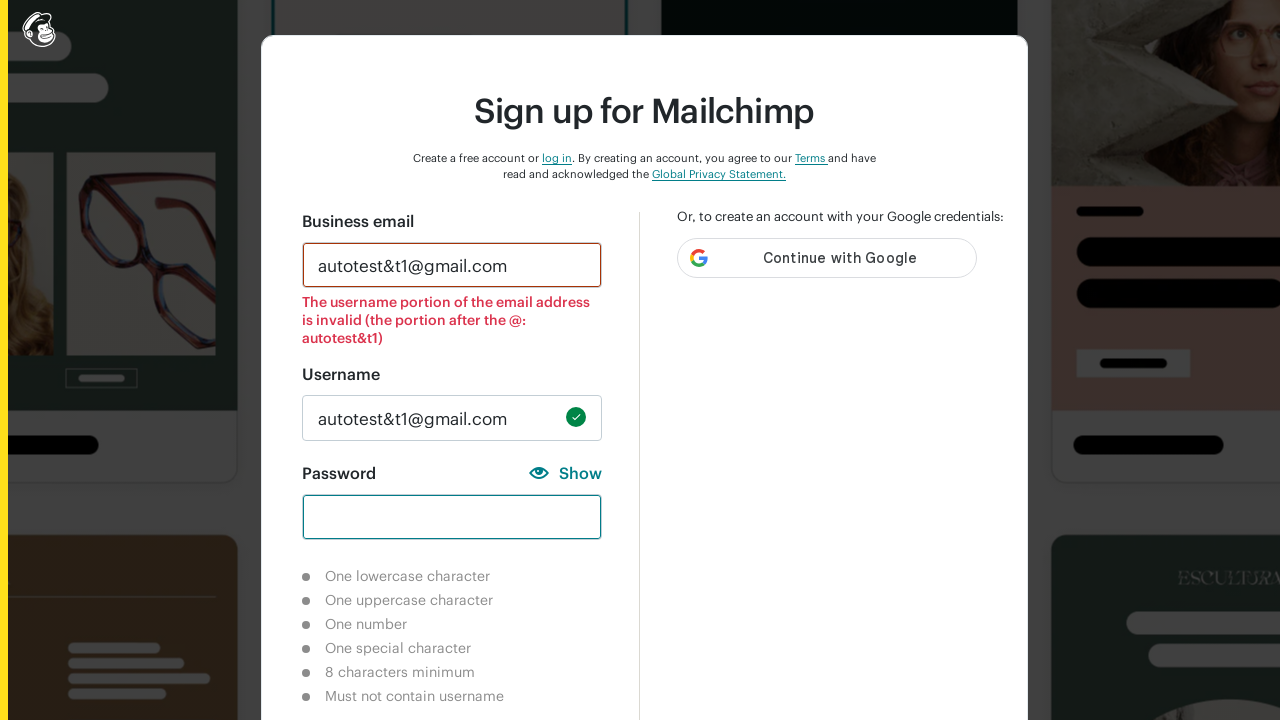

Verified 8-character minimum validation is incomplete
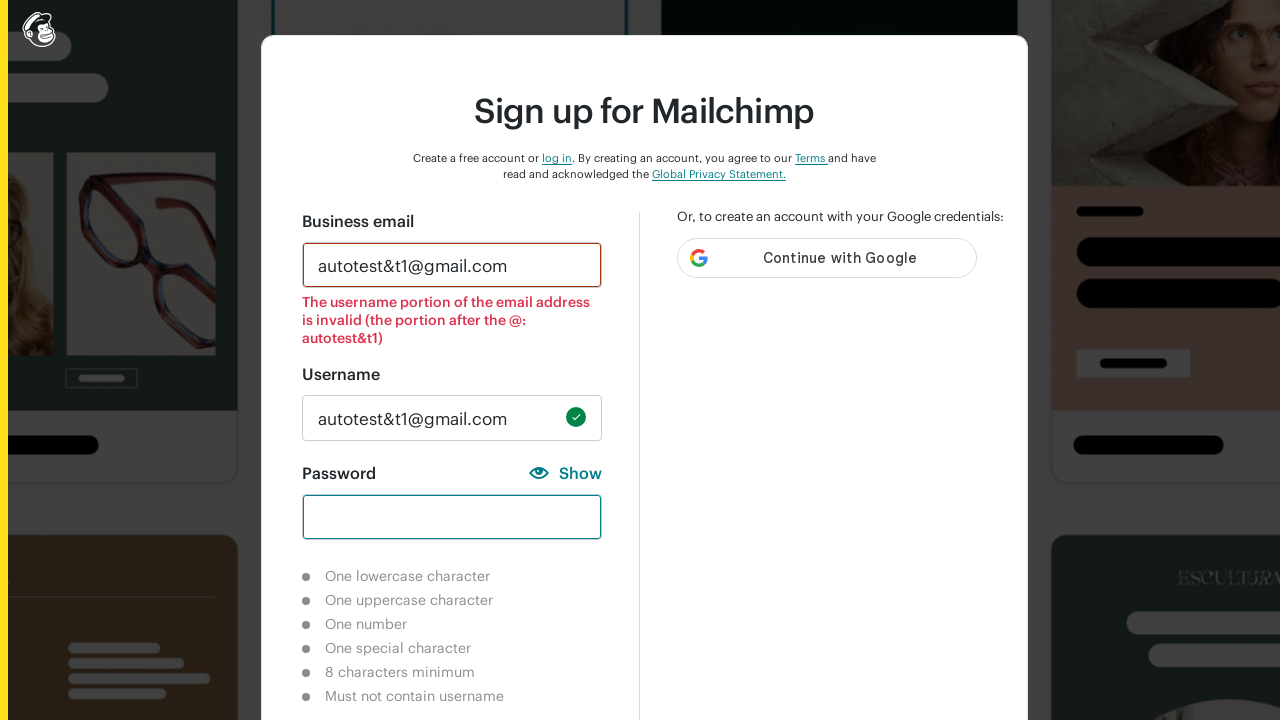

Verified username-check validation is incomplete
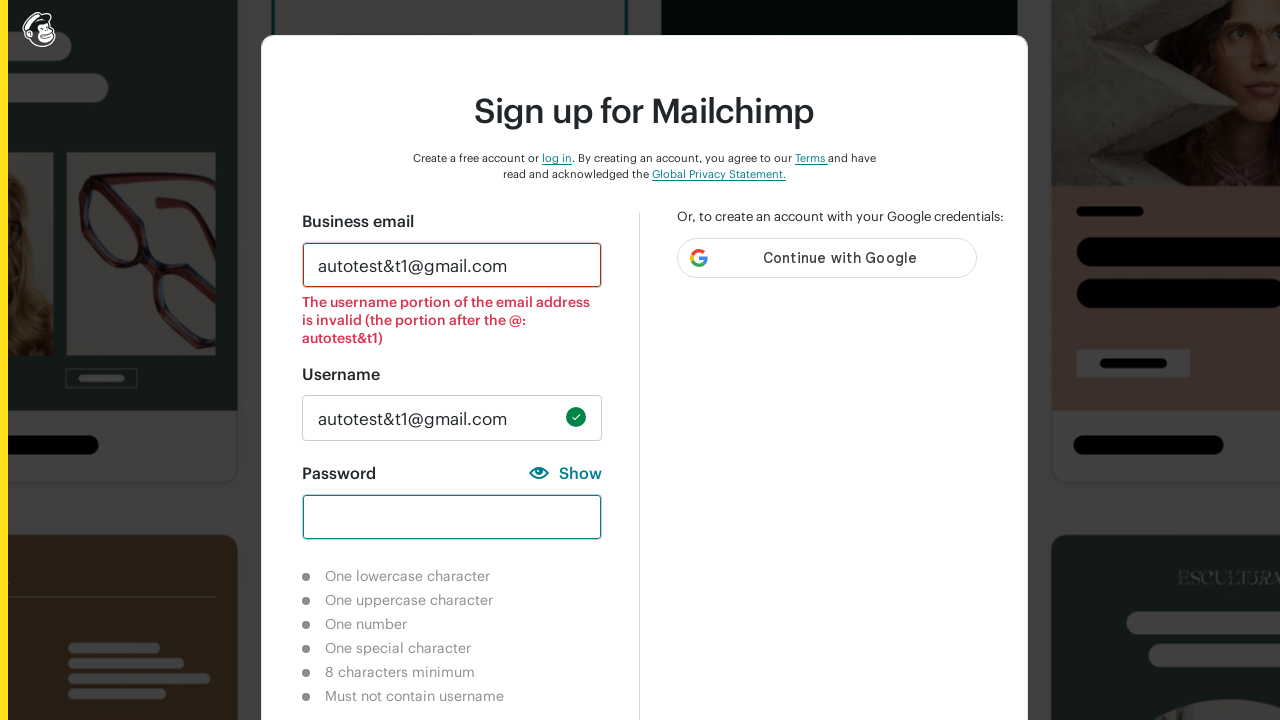

Cleared password field for Case 2 (one lowercase character) on input#new_password
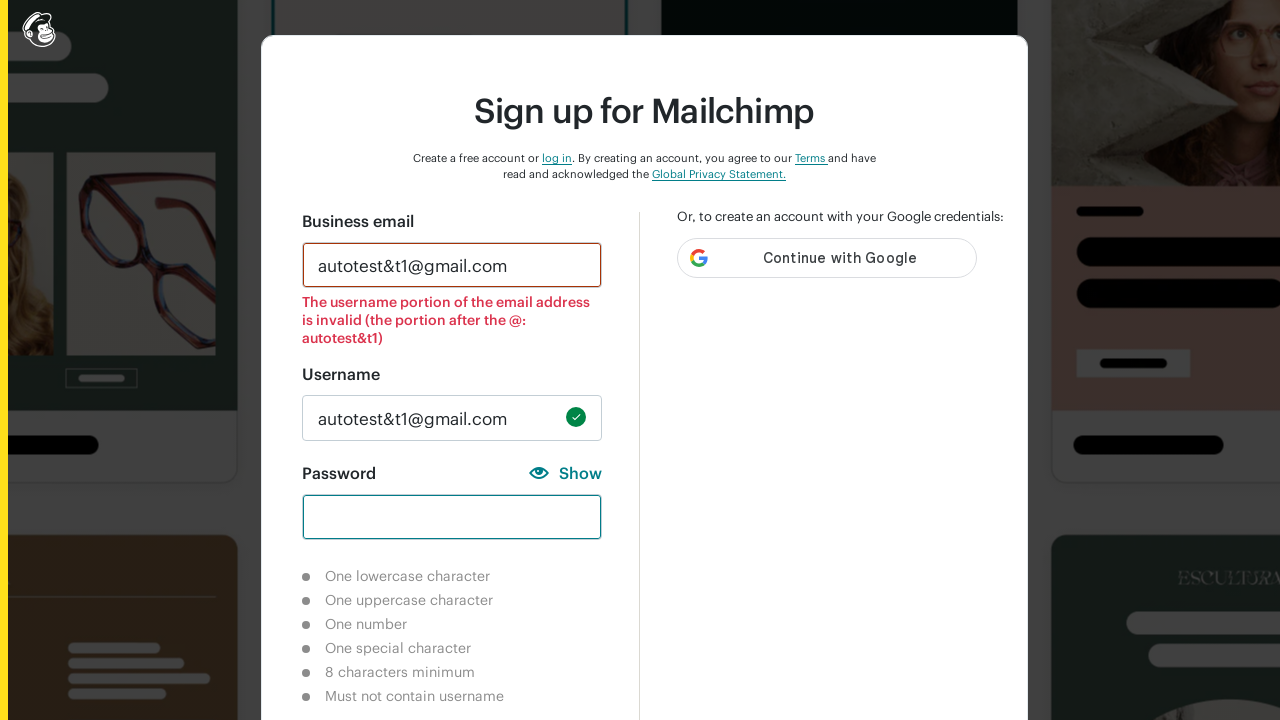

Entered single lowercase character 'a' in password field on input#new_password
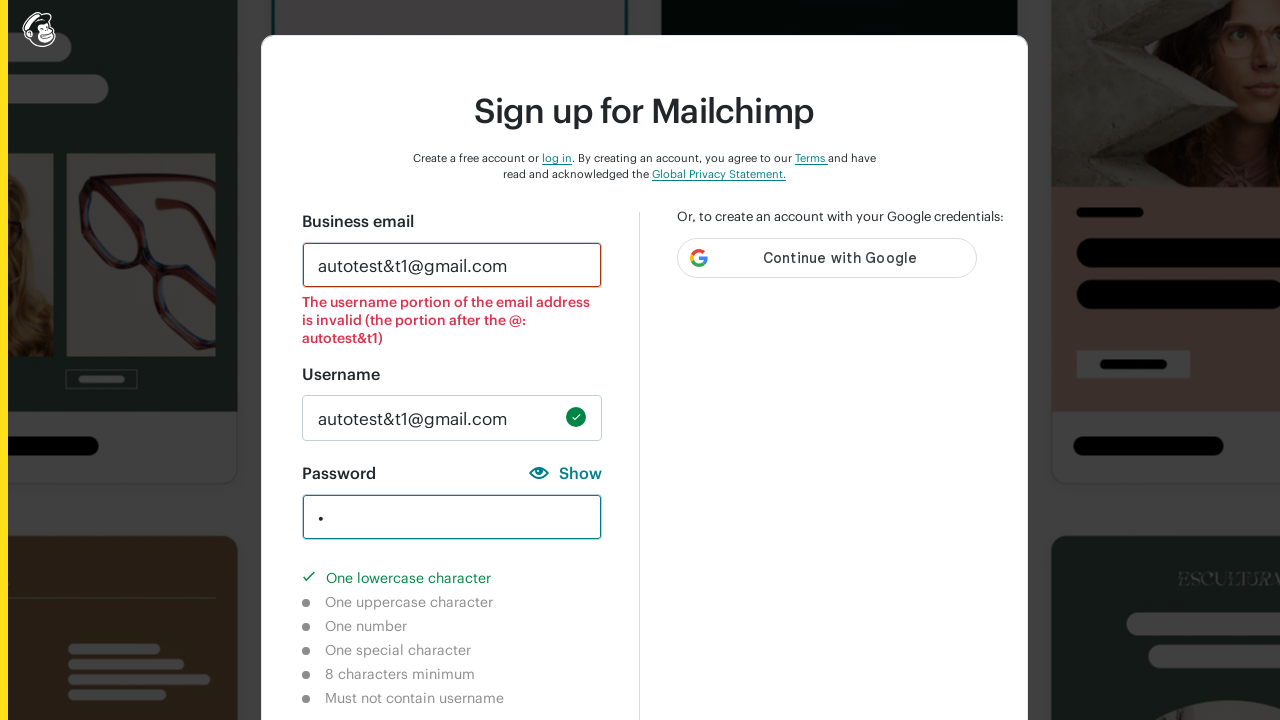

Verified lowercase character validation is completed
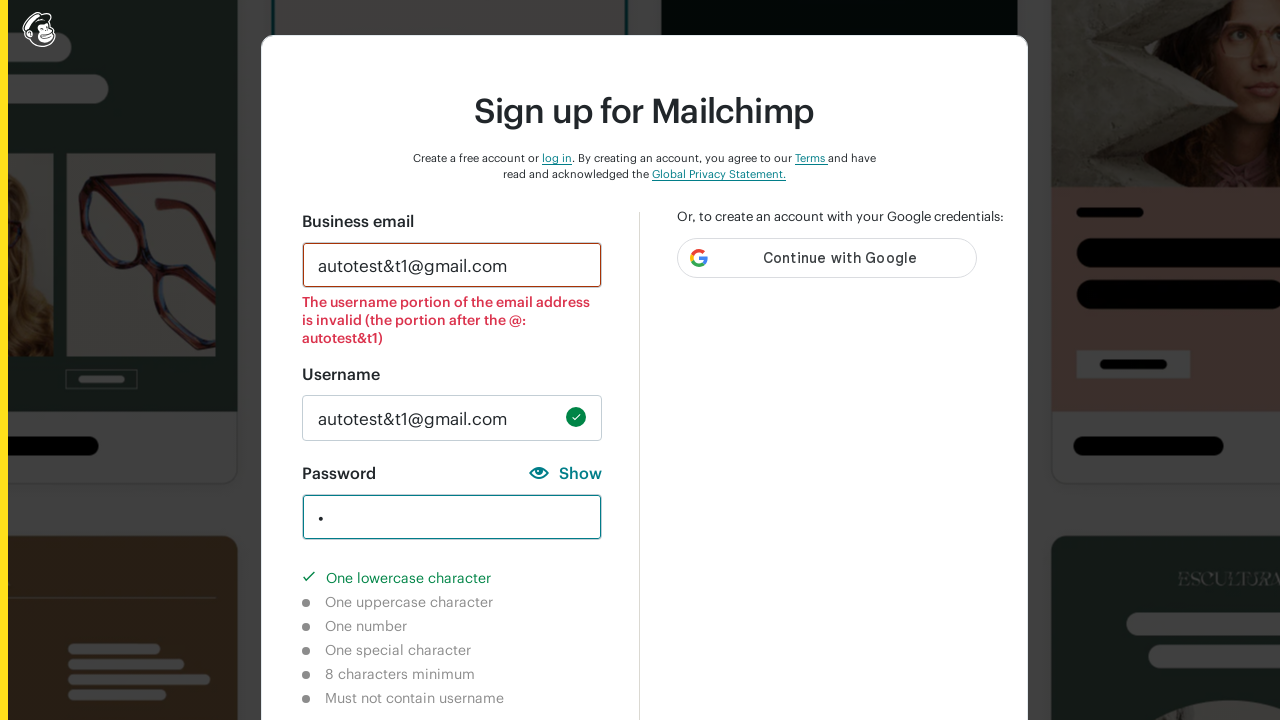

Cleared password field for Case 3 (one uppercase character) on input#new_password
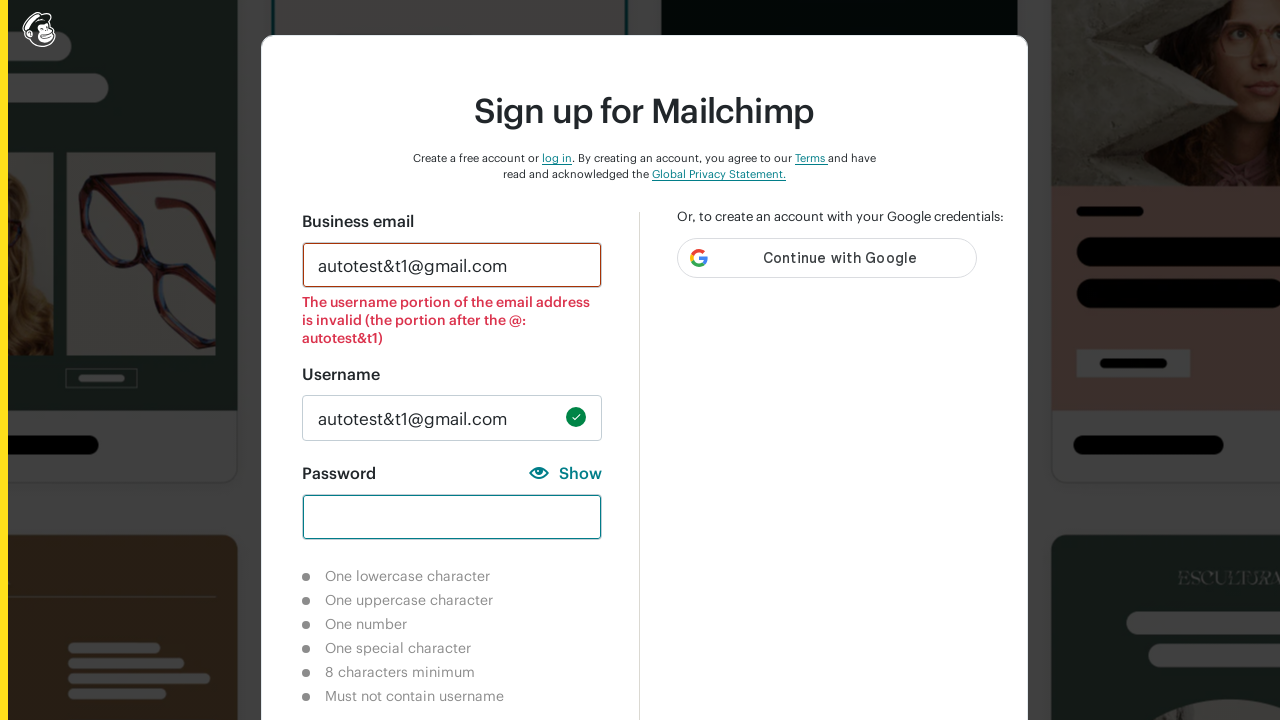

Entered single uppercase character 'A' in password field on input#new_password
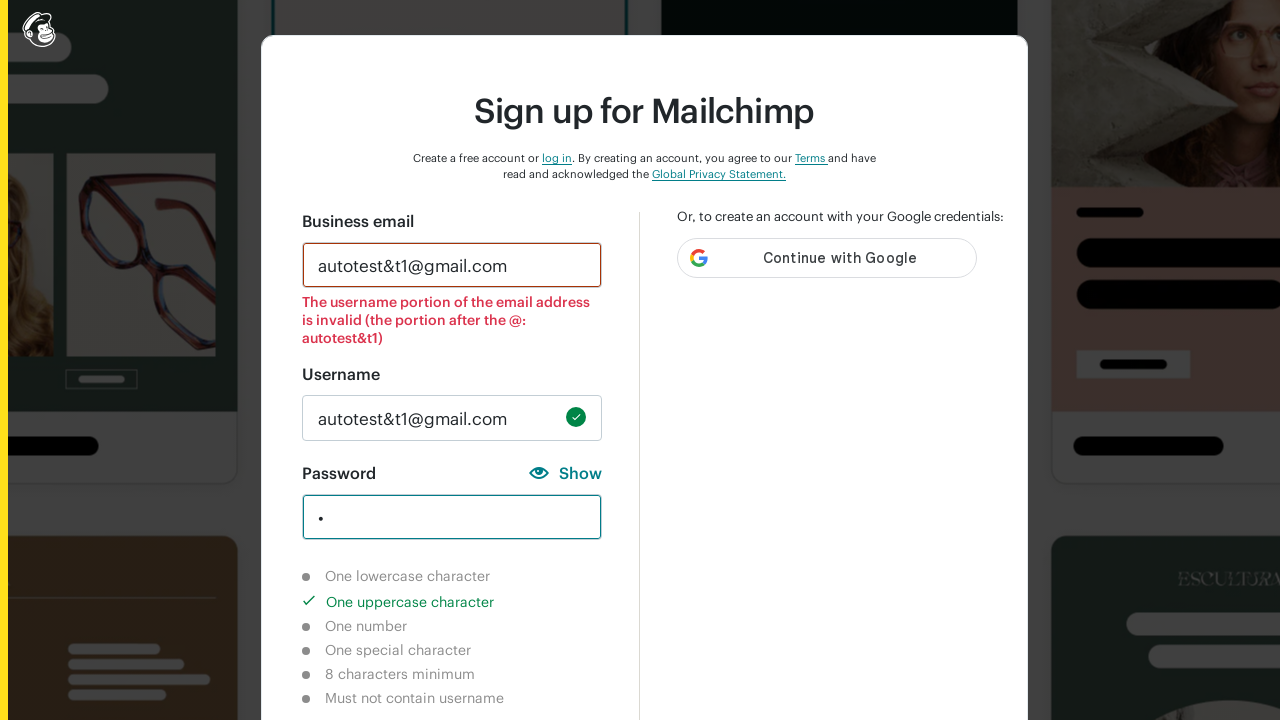

Verified uppercase character validation is completed
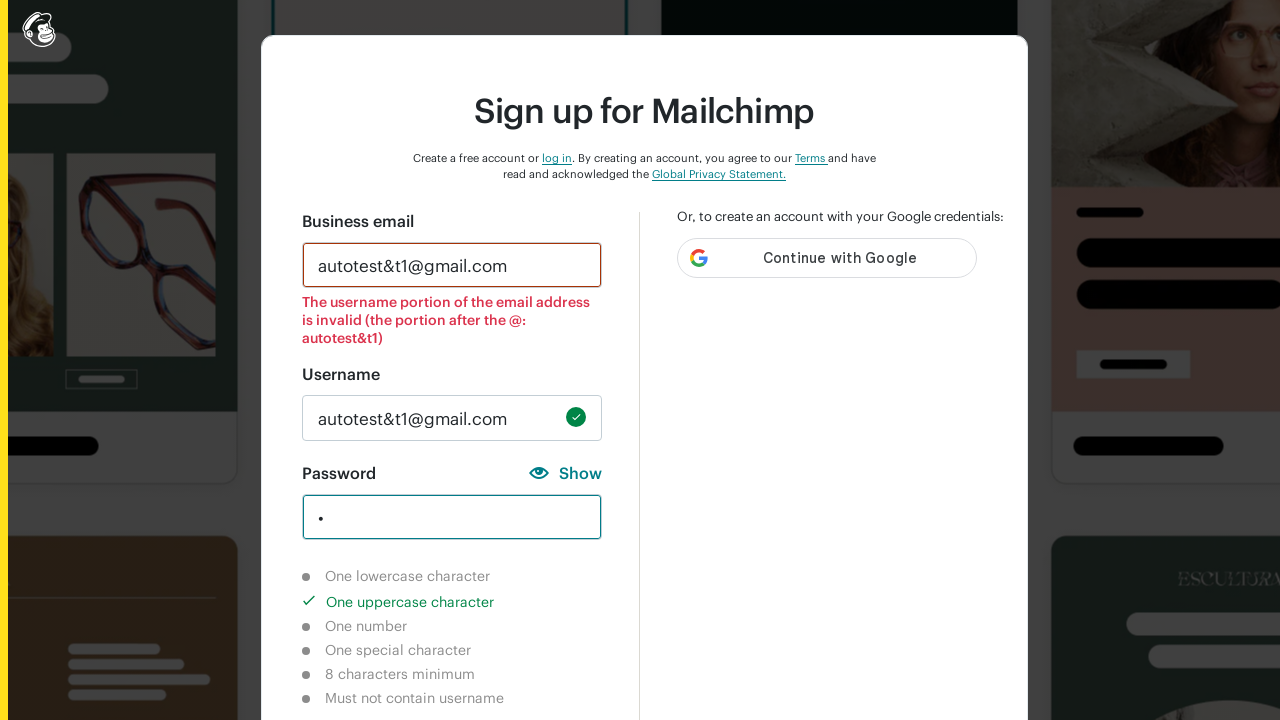

Cleared password field for Case 4 (one number) on input#new_password
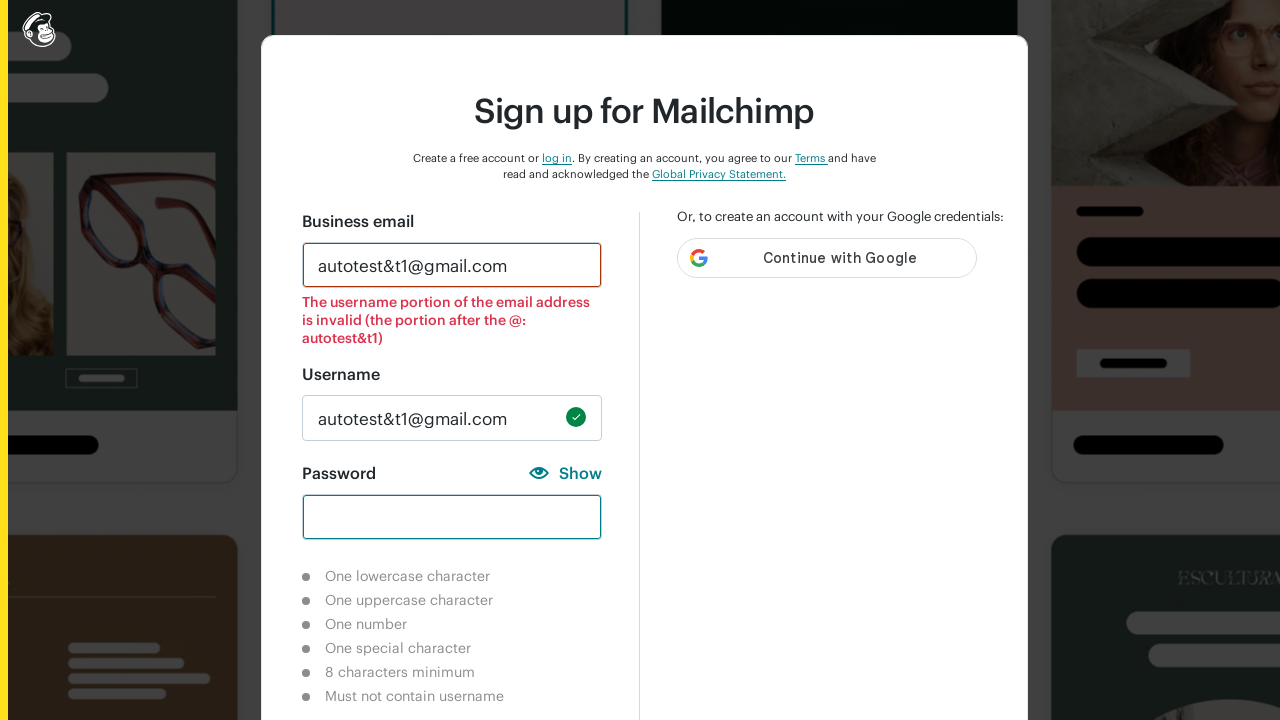

Entered single number '1' in password field on input#new_password
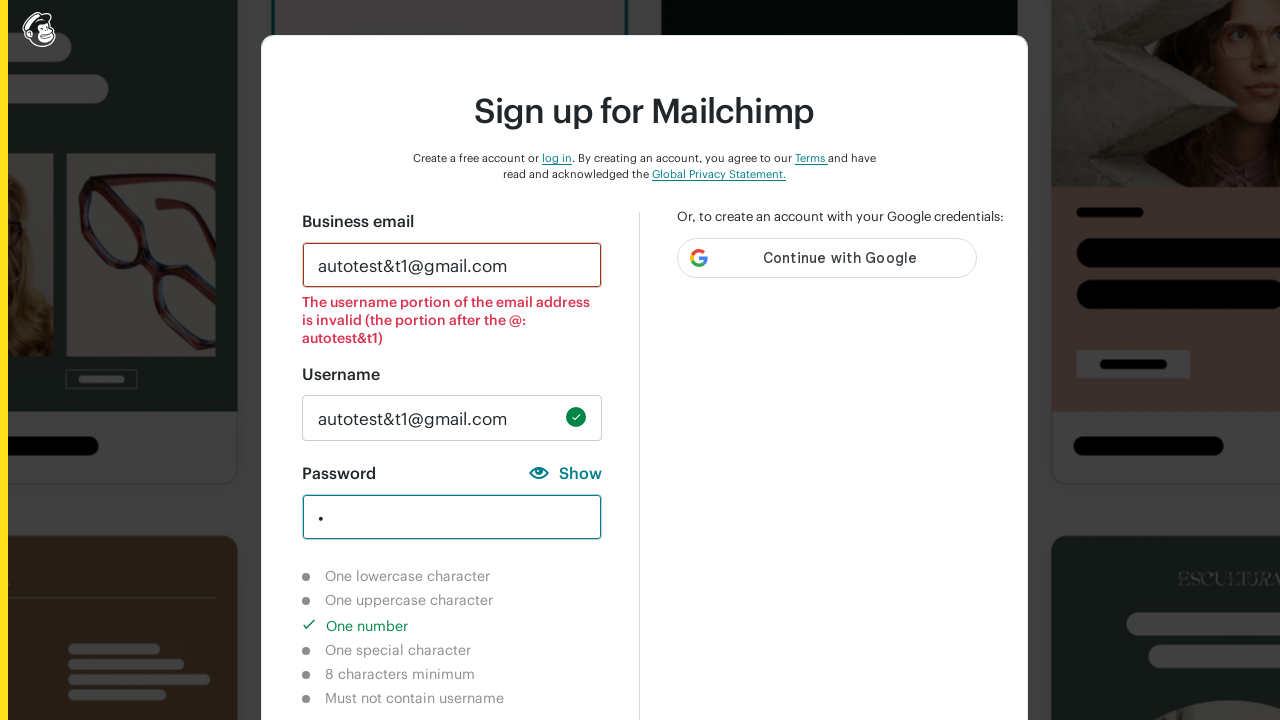

Verified number character validation is completed
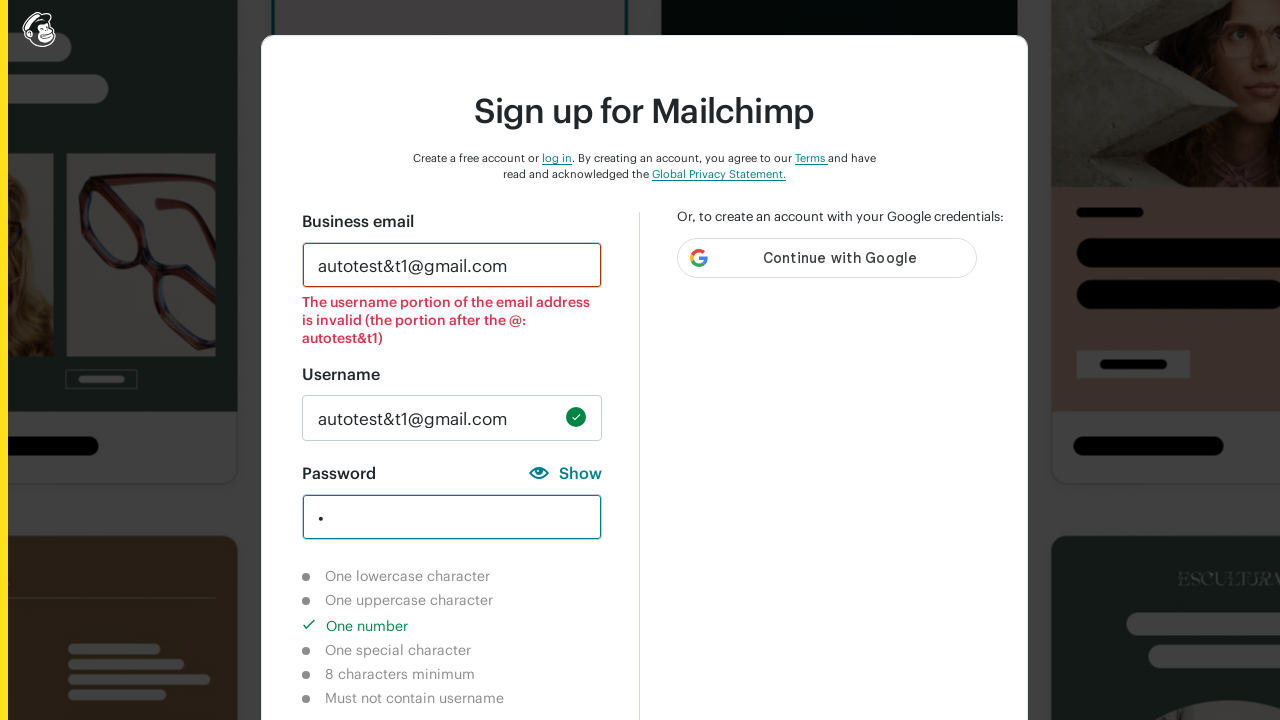

Cleared password field for Case 5 (one special character) on input#new_password
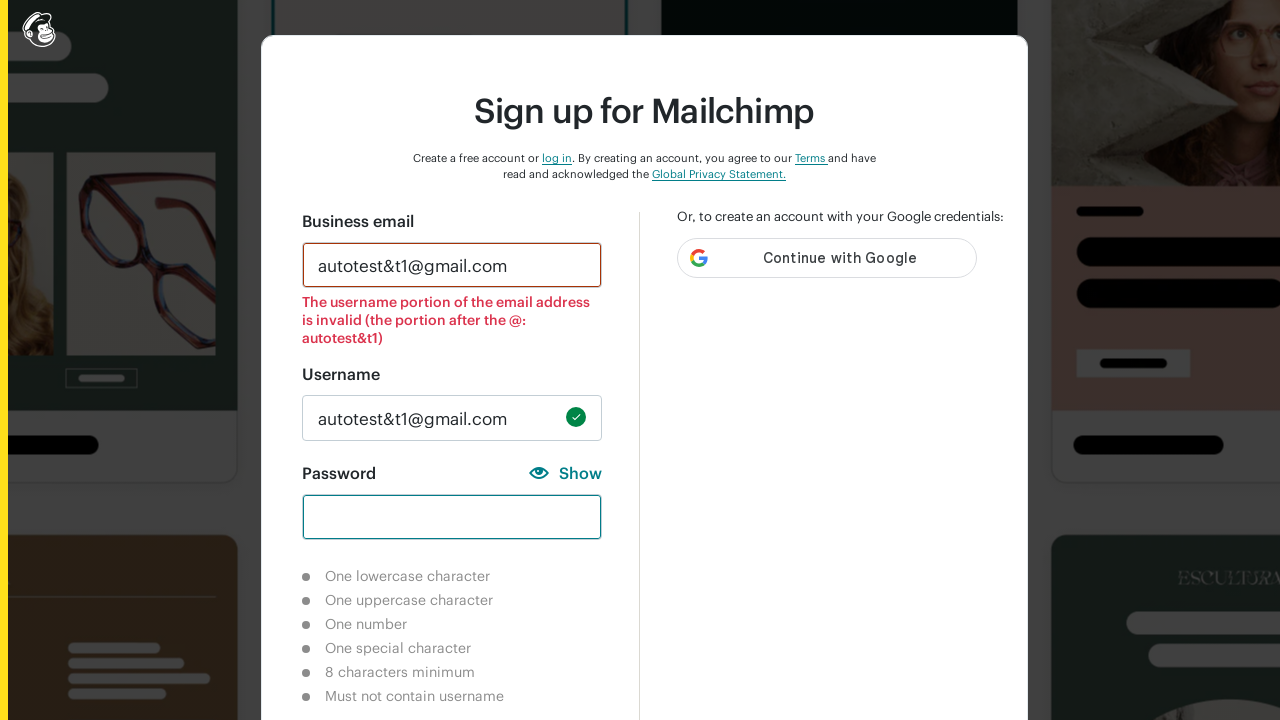

Entered single special character '&' in password field on input#new_password
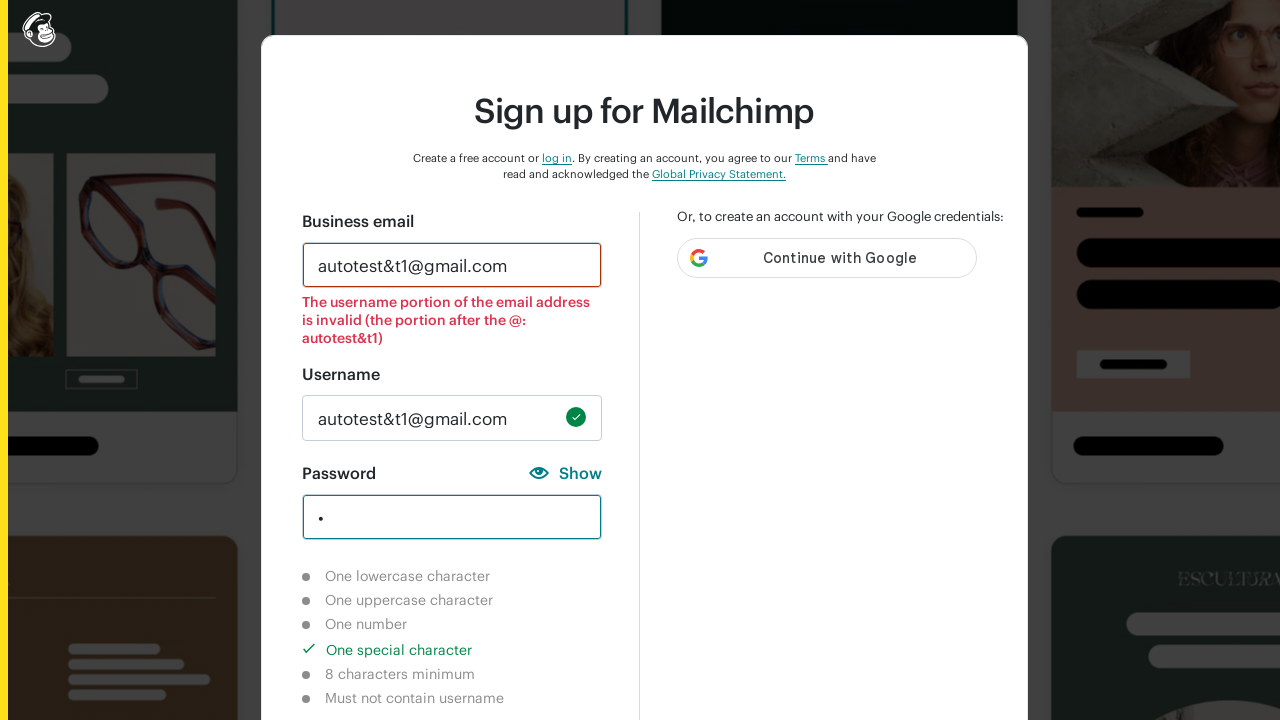

Verified special character validation is completed
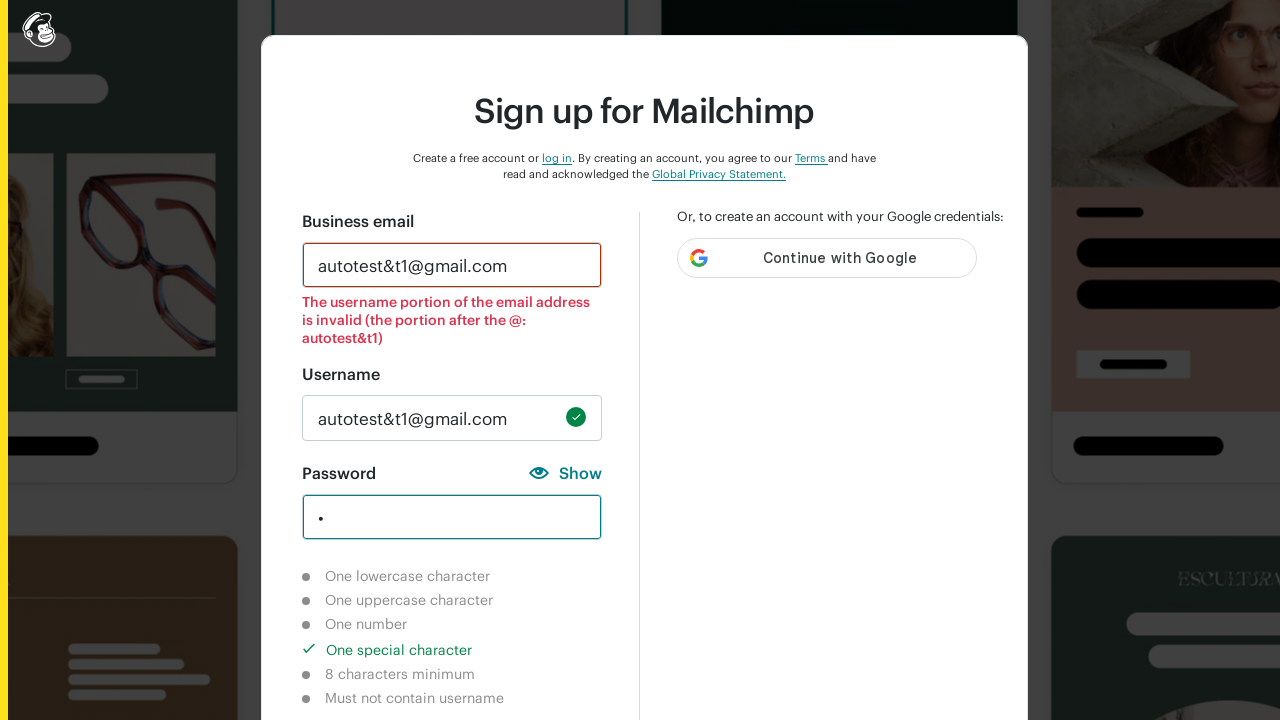

Cleared password field for Case 6 (8 characters minimum) on input#new_password
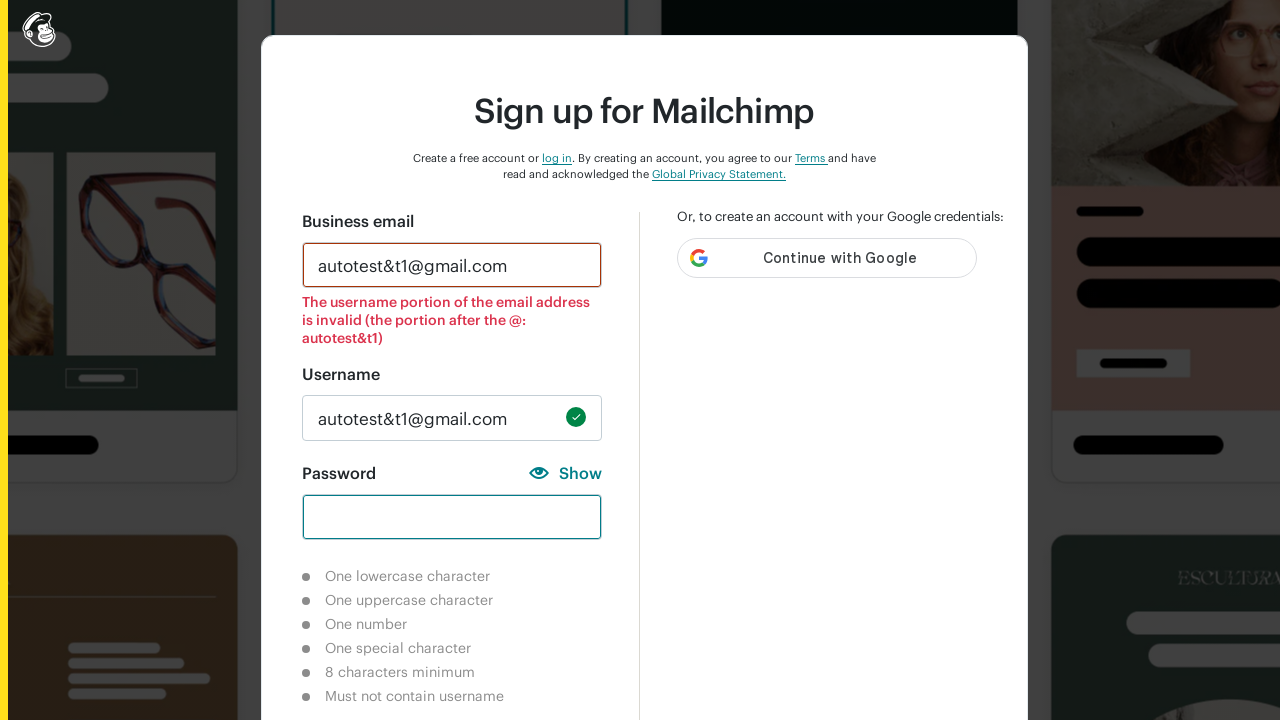

Entered 8-character password 'autotest' on input#new_password
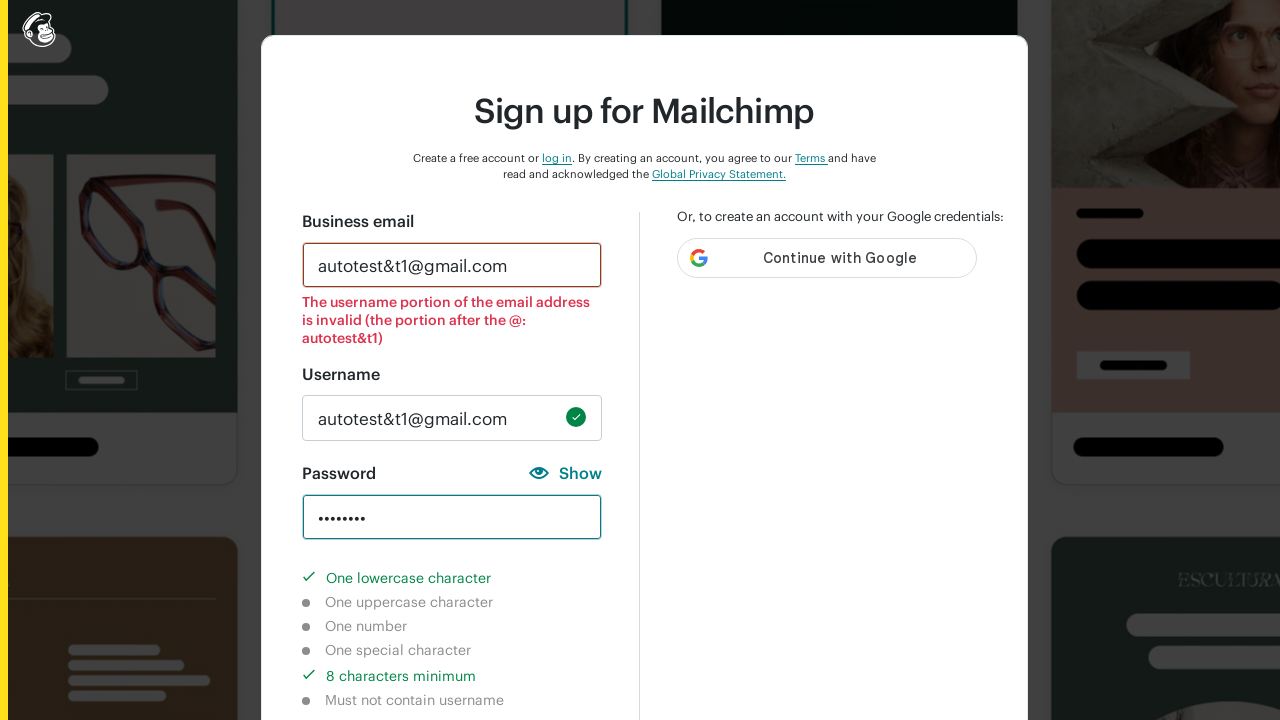

Verified 8-character minimum validation is completed
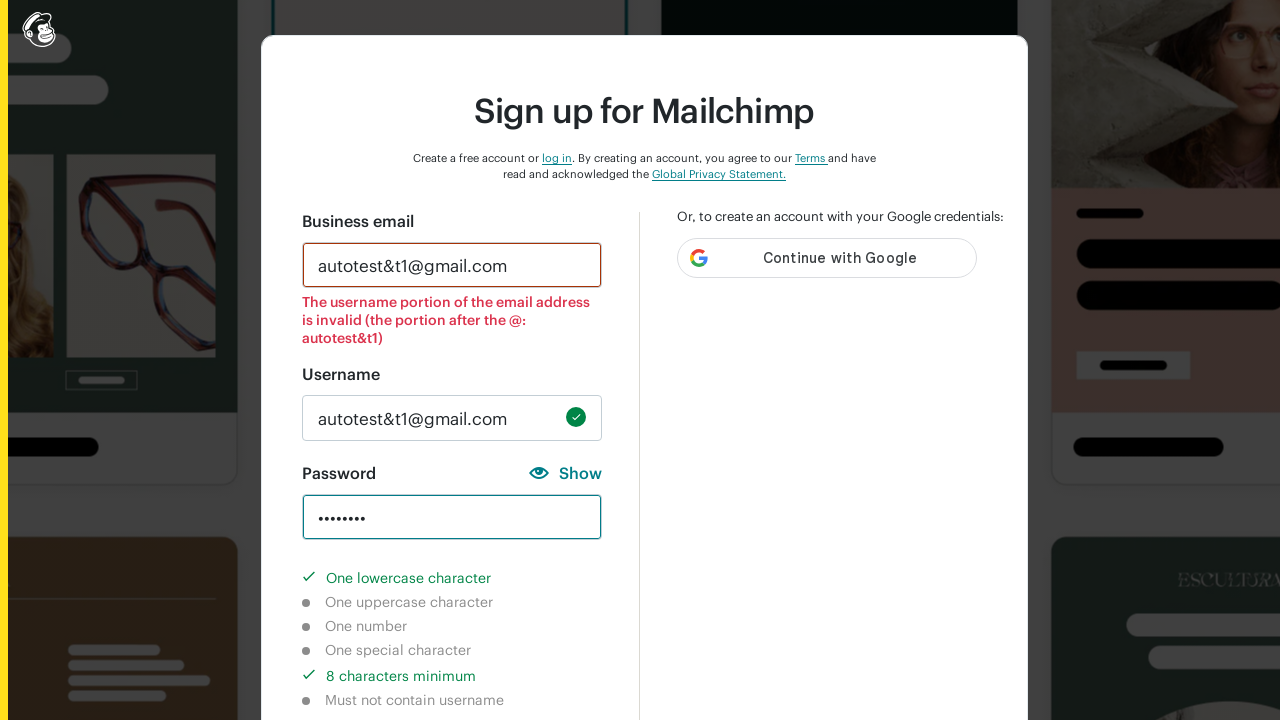

Cleared password field for Case 7 (password not containing username) on input#new_password
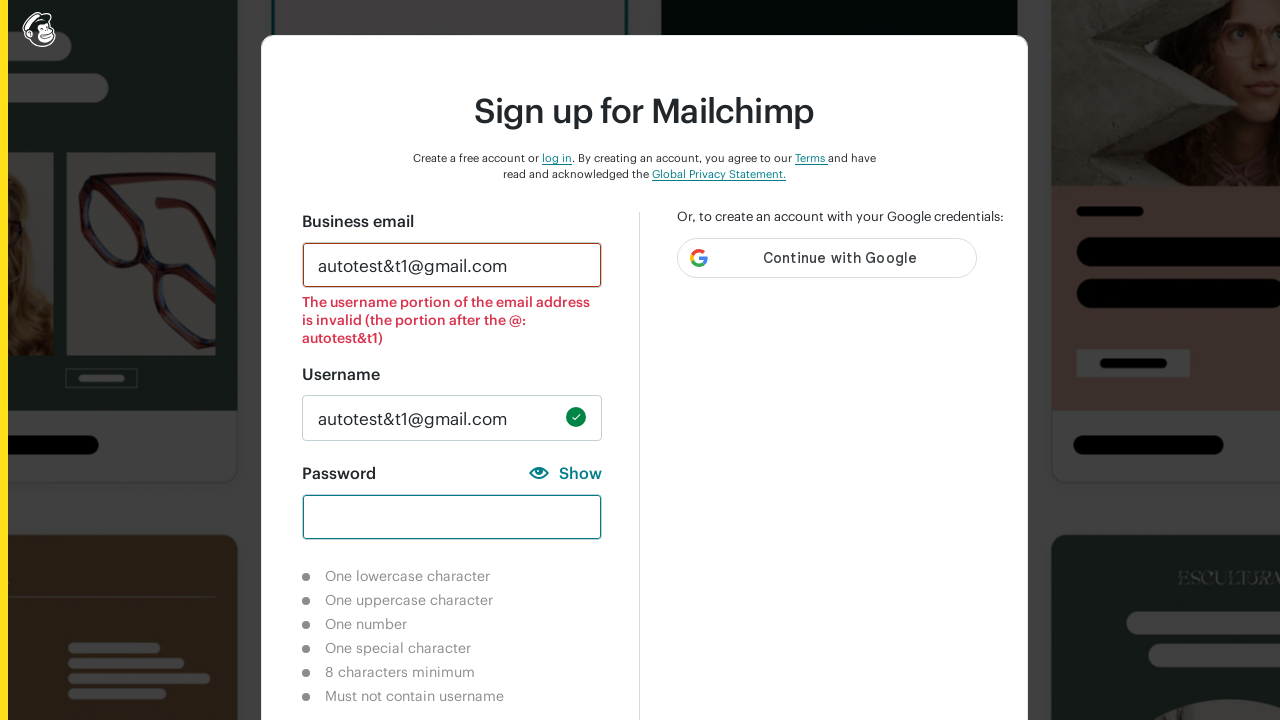

Entered password 'zxctyu' that does not contain username on input#new_password
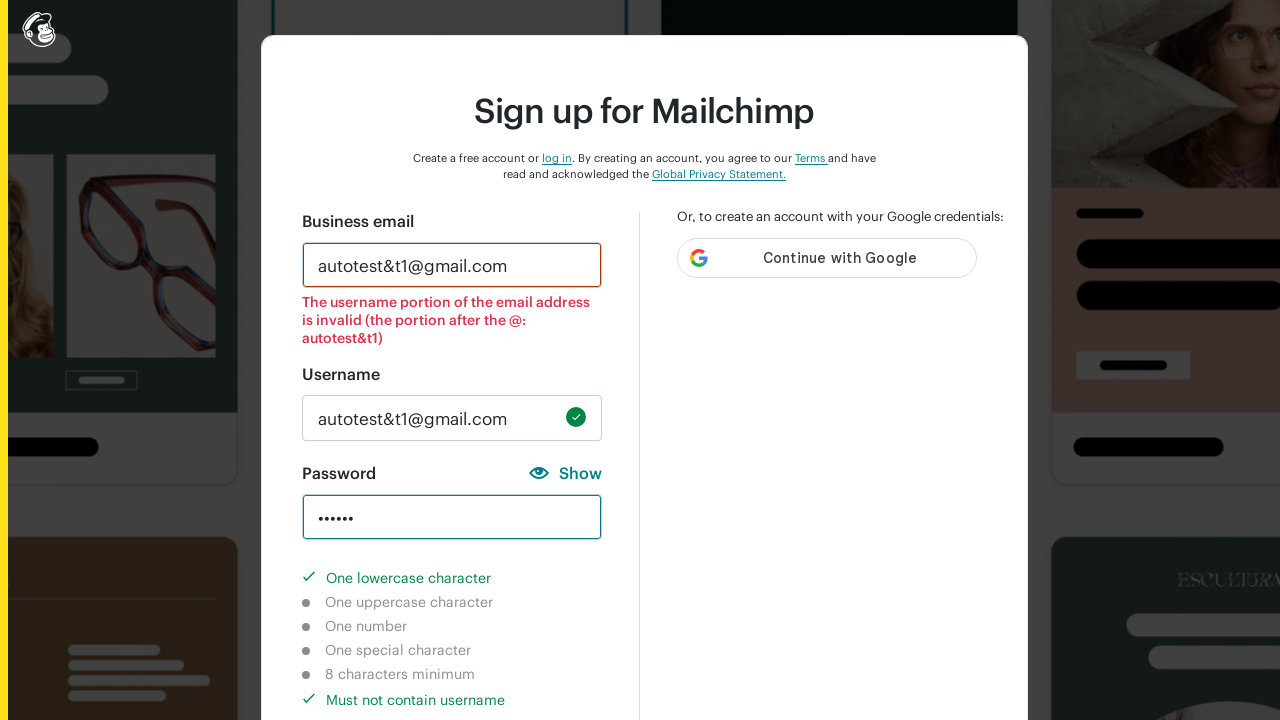

Verified username-check validation is completed
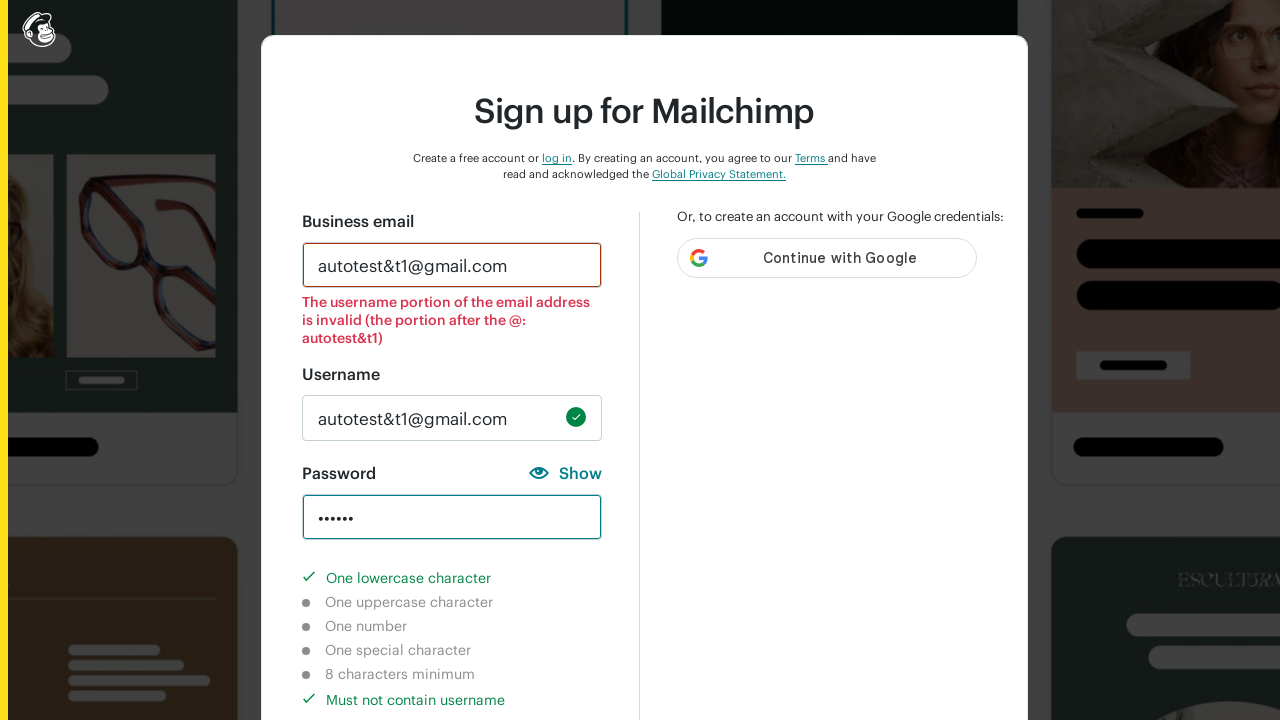

Cleared password field for Case 8 (all conditions valid) on input#new_password
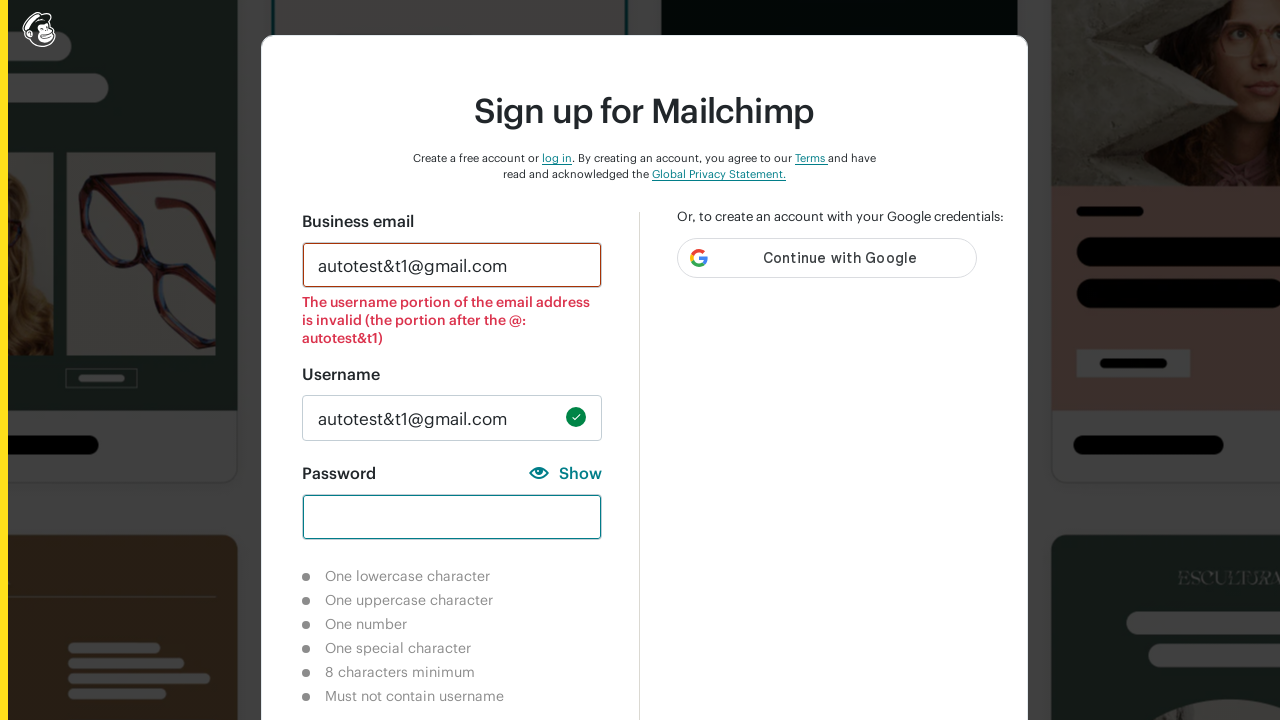

Entered strong password 'zxC456!$' meeting all validation requirements on input#new_password
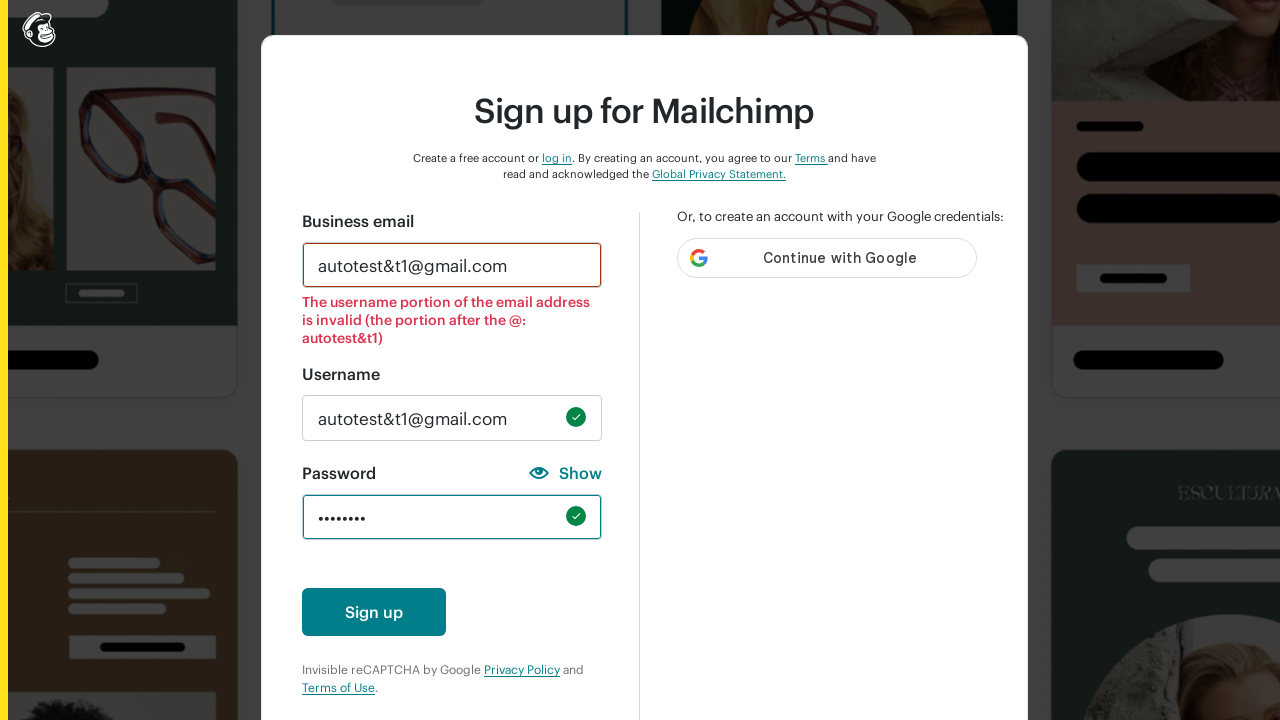

Verified lowercase character validation indicator is hidden
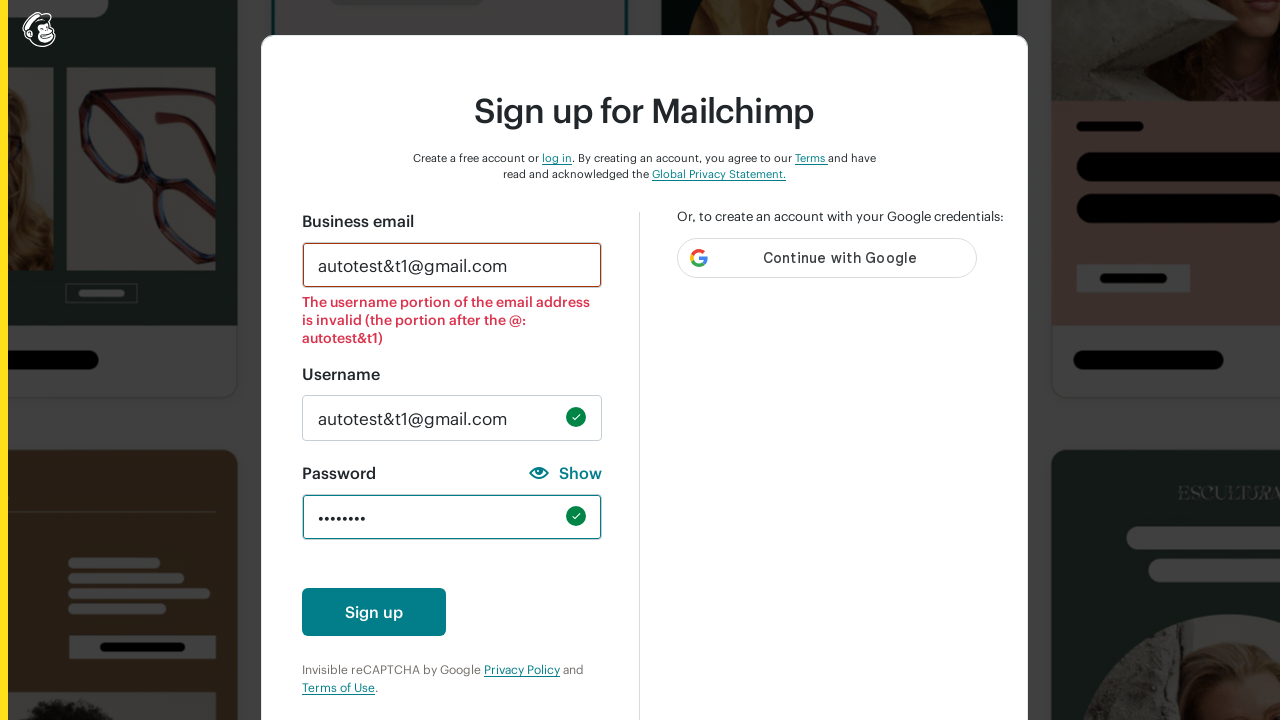

Verified uppercase character validation indicator is hidden
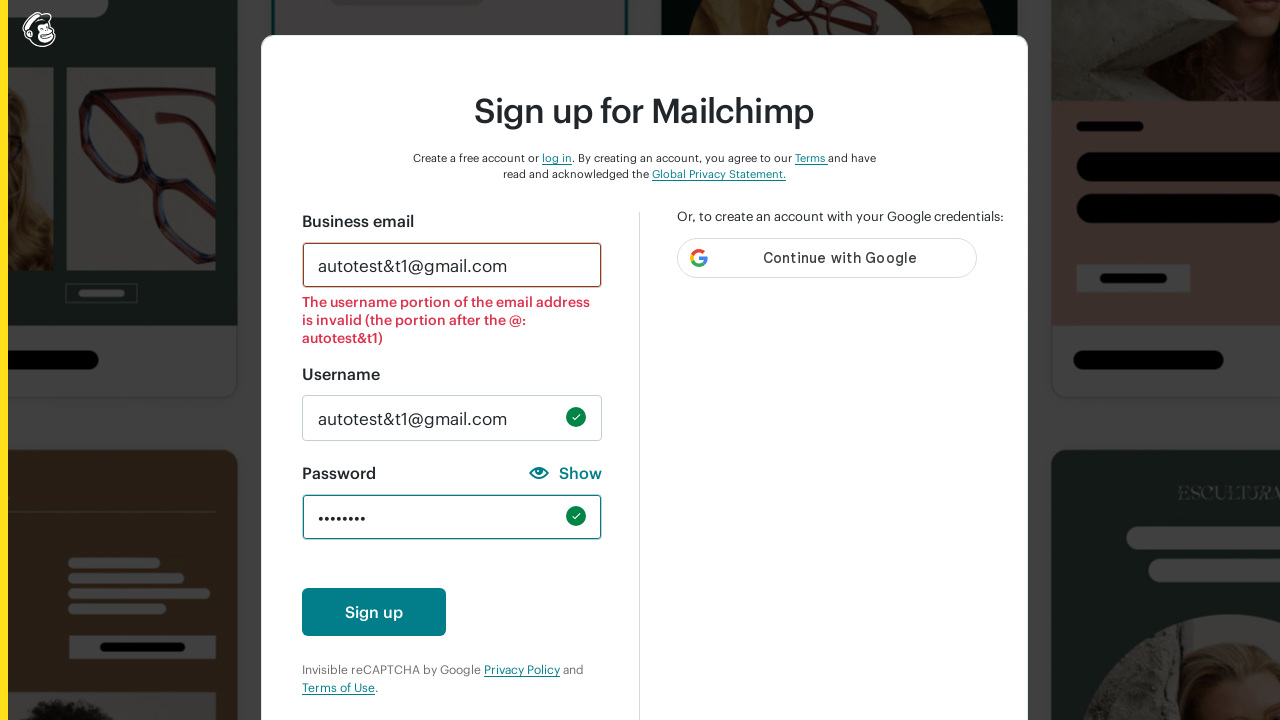

Verified number character validation indicator is hidden
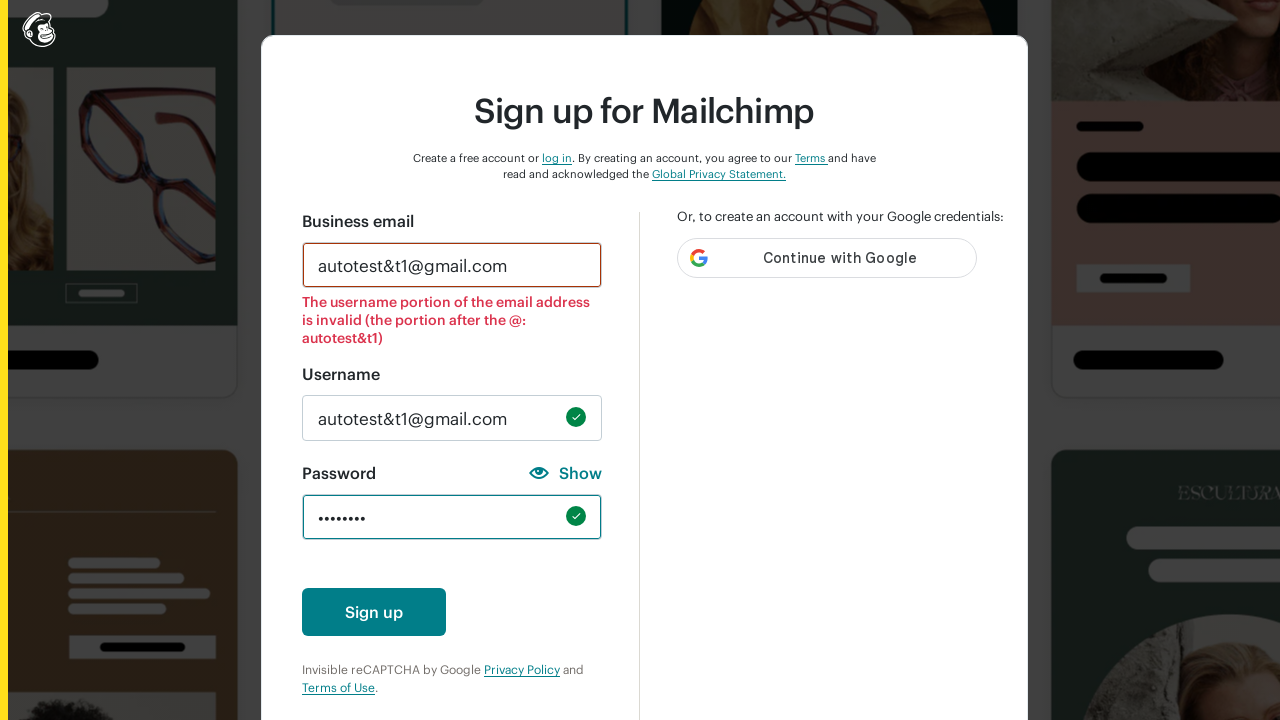

Verified special character validation indicator is hidden
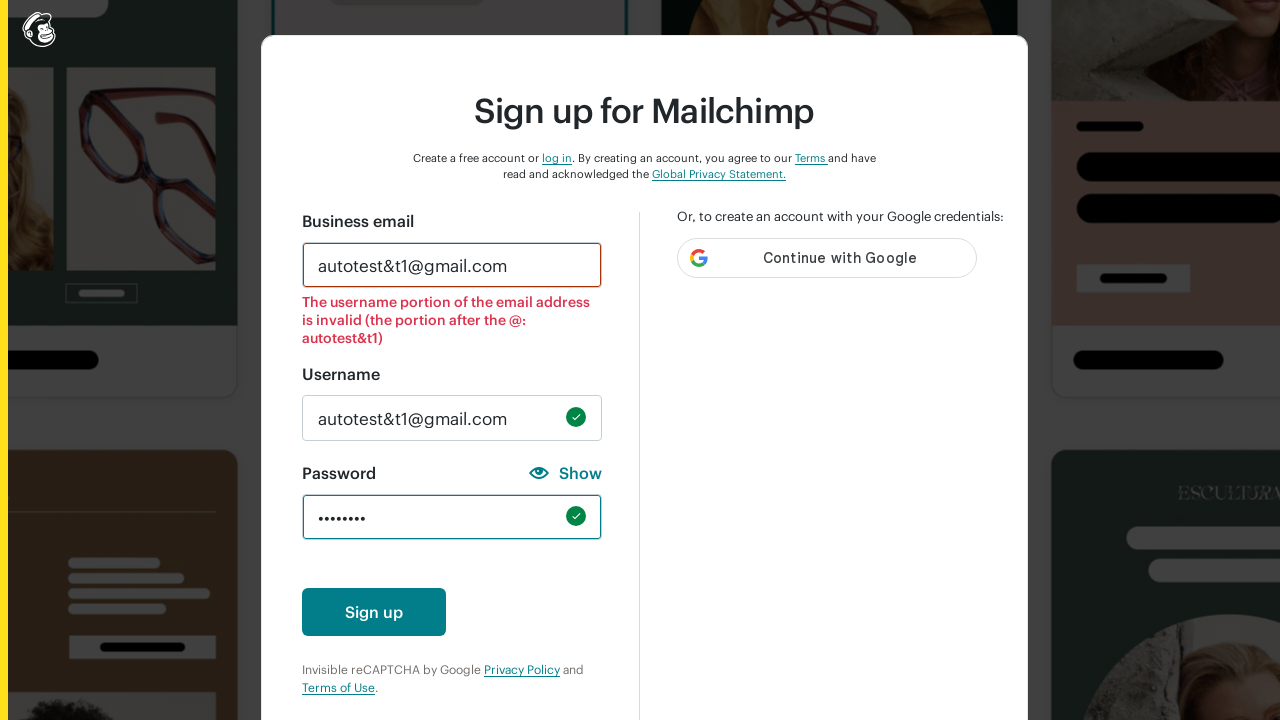

Verified 8-character minimum validation indicator is hidden
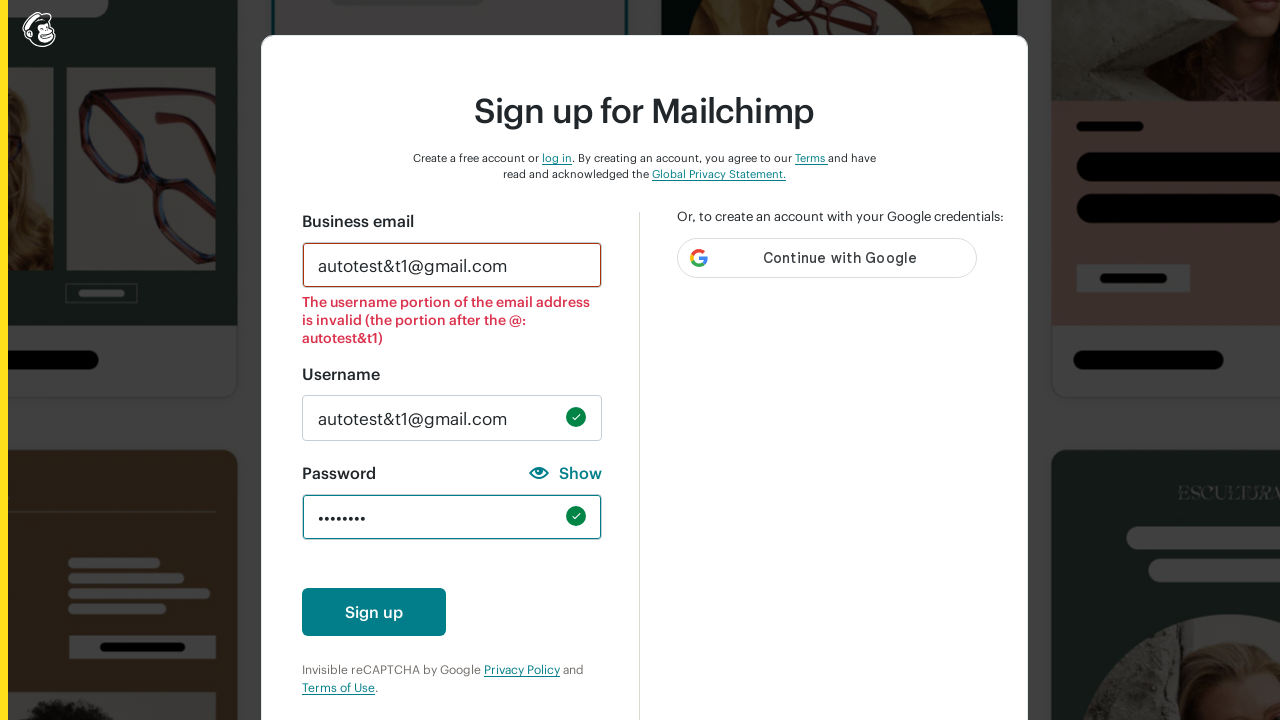

Verified username-check validation indicator is hidden
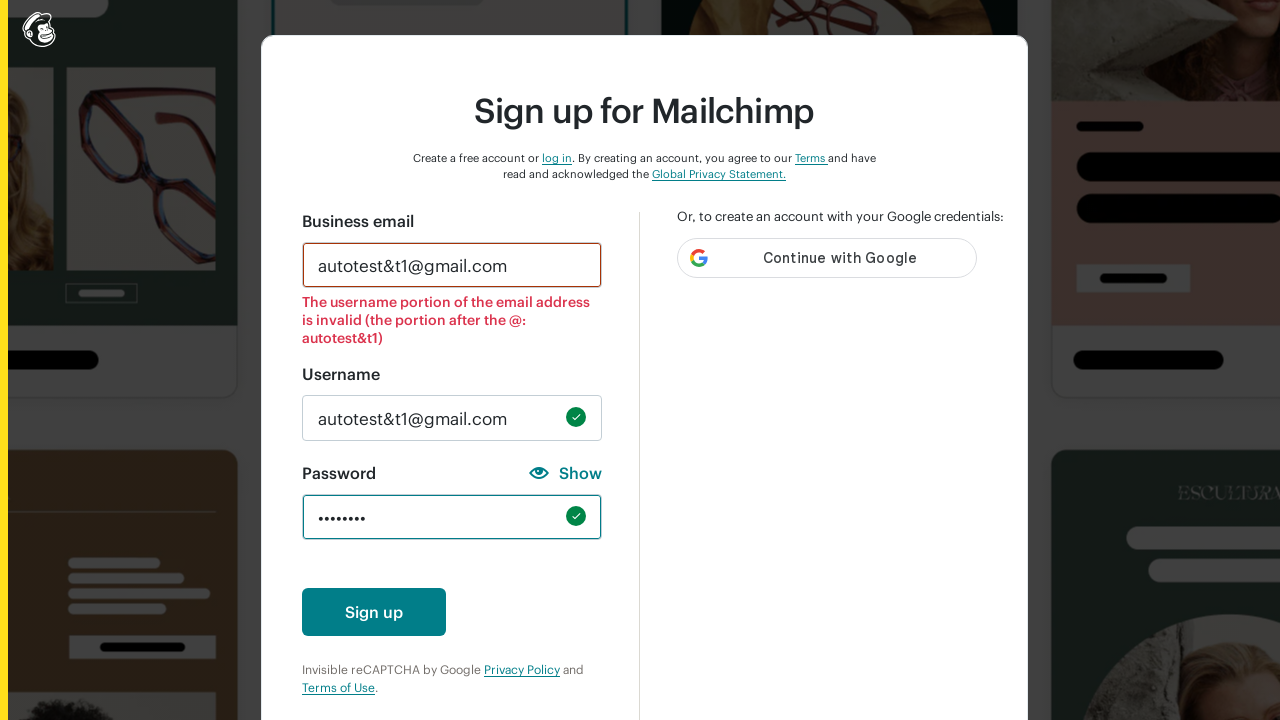

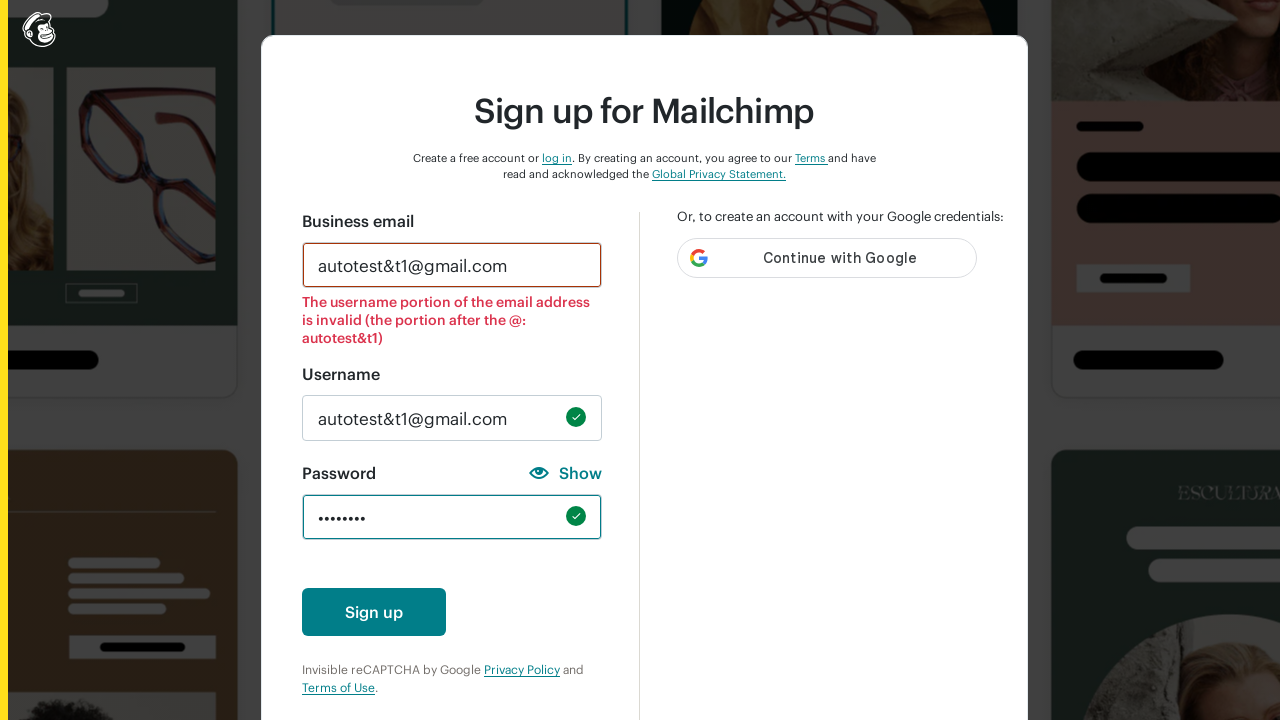